Tests University of Windsor website search functionality by clicking the search button, entering "uwinsite" in the search field, and submitting the search

Starting URL: http://www.uwindsor.ca/

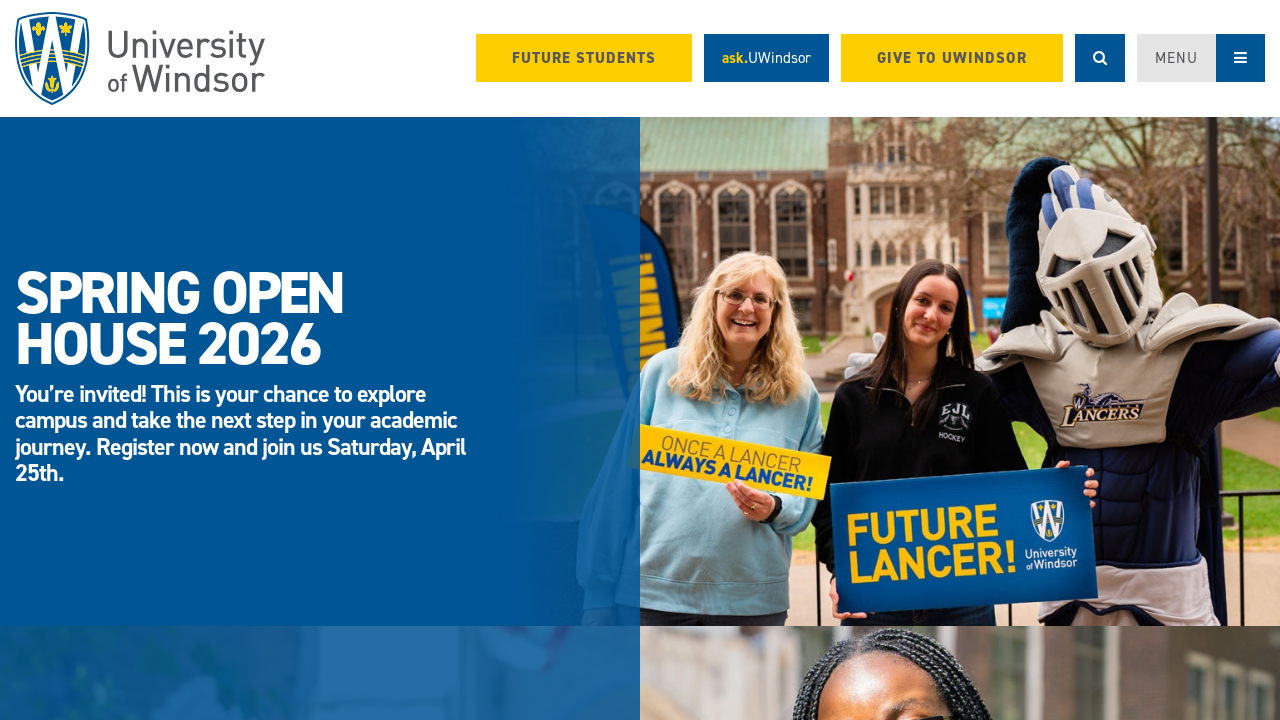

Clicked the search button to open search interface at (1100, 58) on .search-button
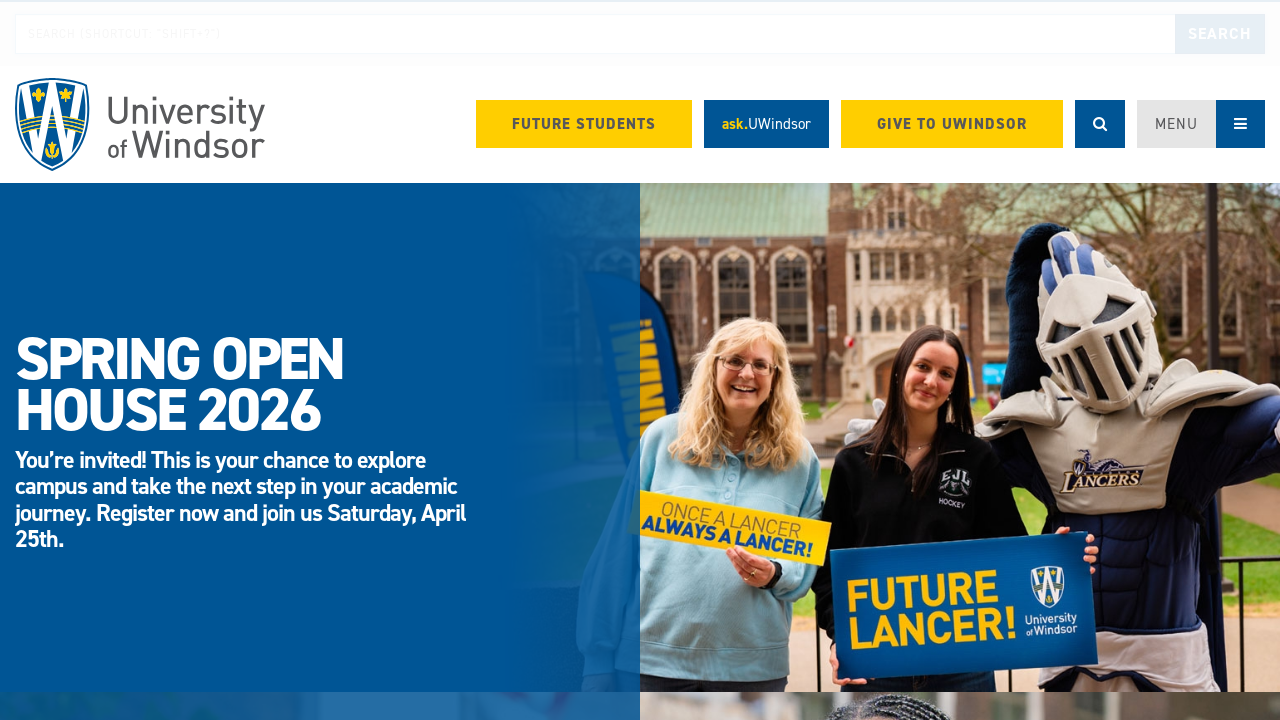

Entered 'uwinsite' in the search field on #edit-search-keys
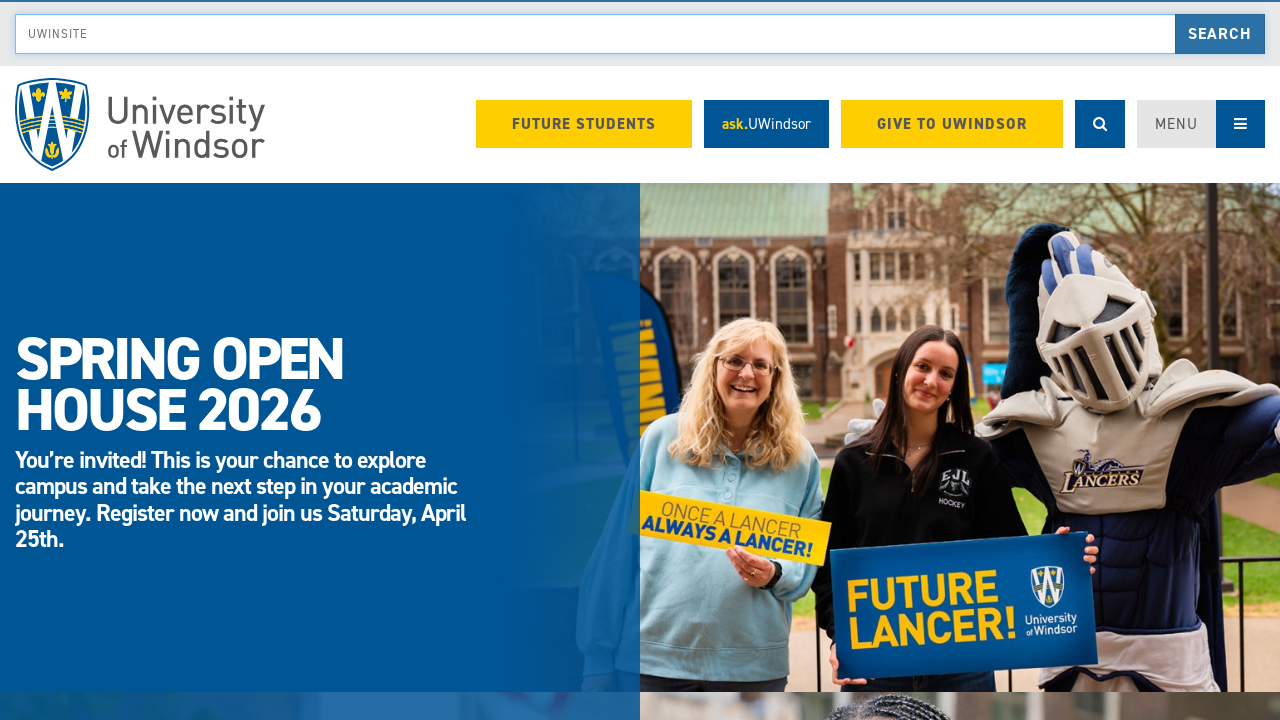

Clicked submit button to perform search at (1220, 34) on #edit-submit
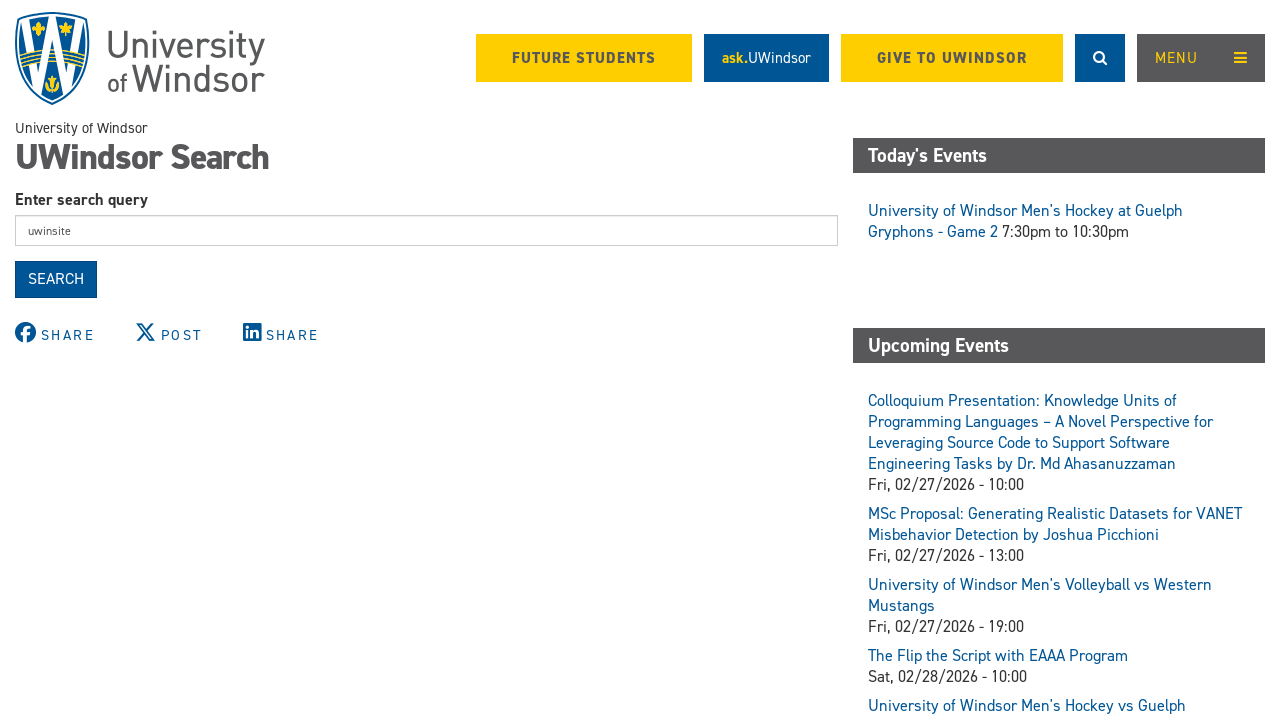

Search results page loaded successfully
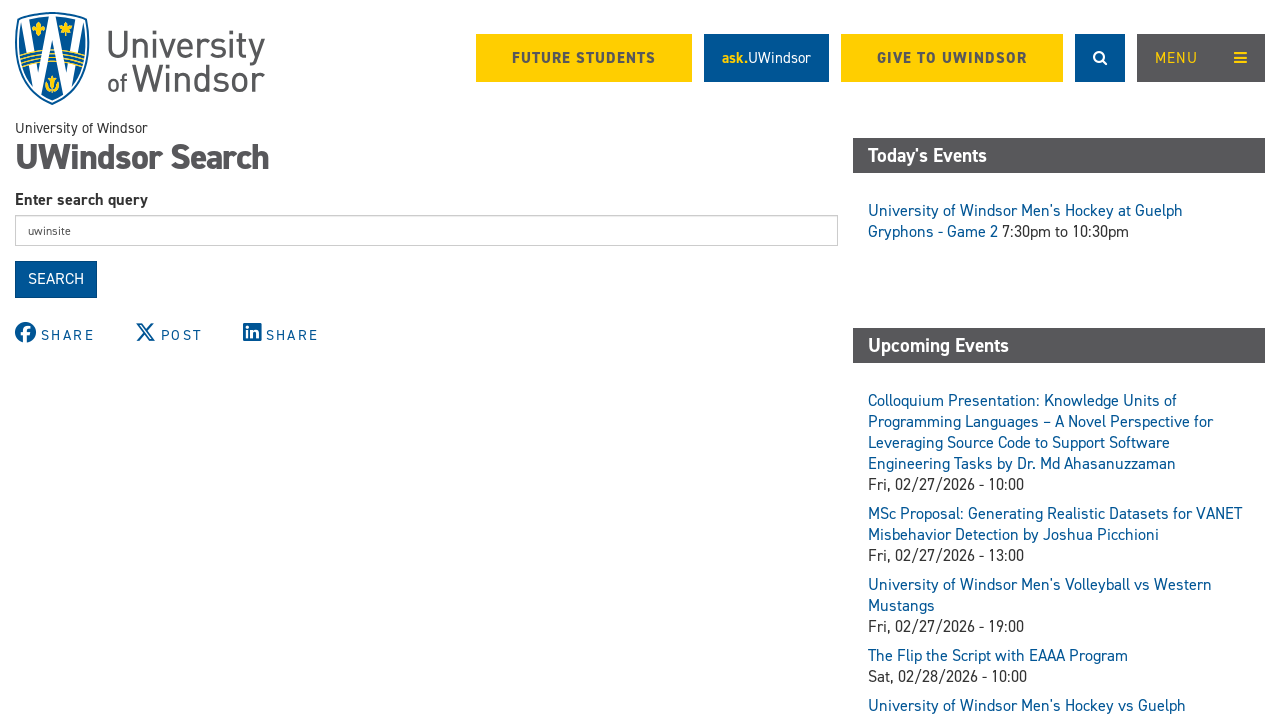

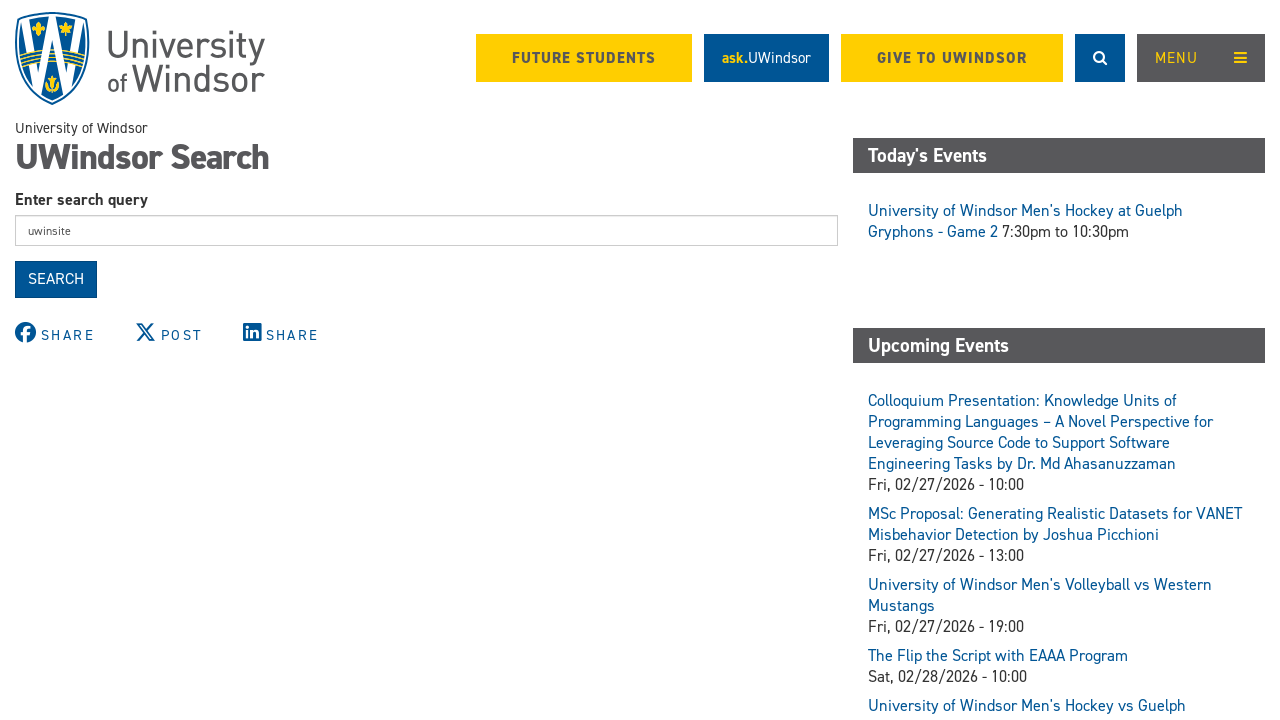